Tests form authentication by filling username and password fields

Starting URL: https://the-internet.herokuapp.com/

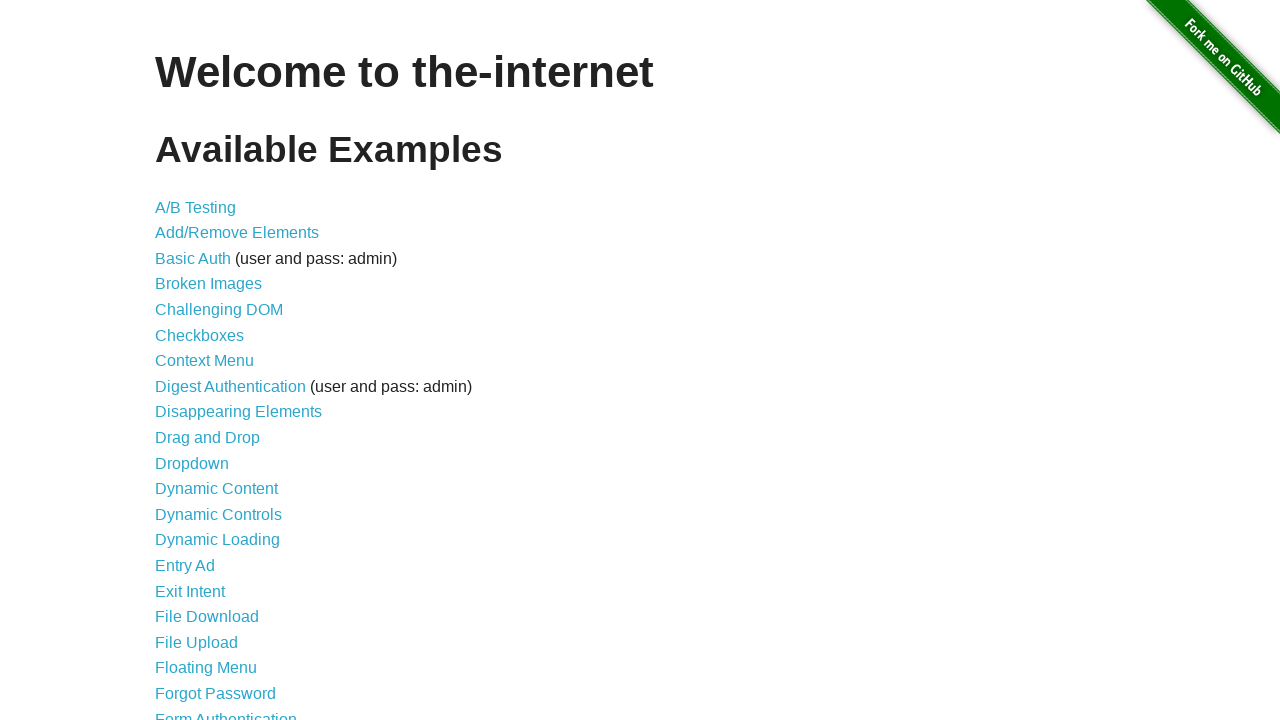

Clicked on Form Authentication link at (226, 712) on text=Form Authentication
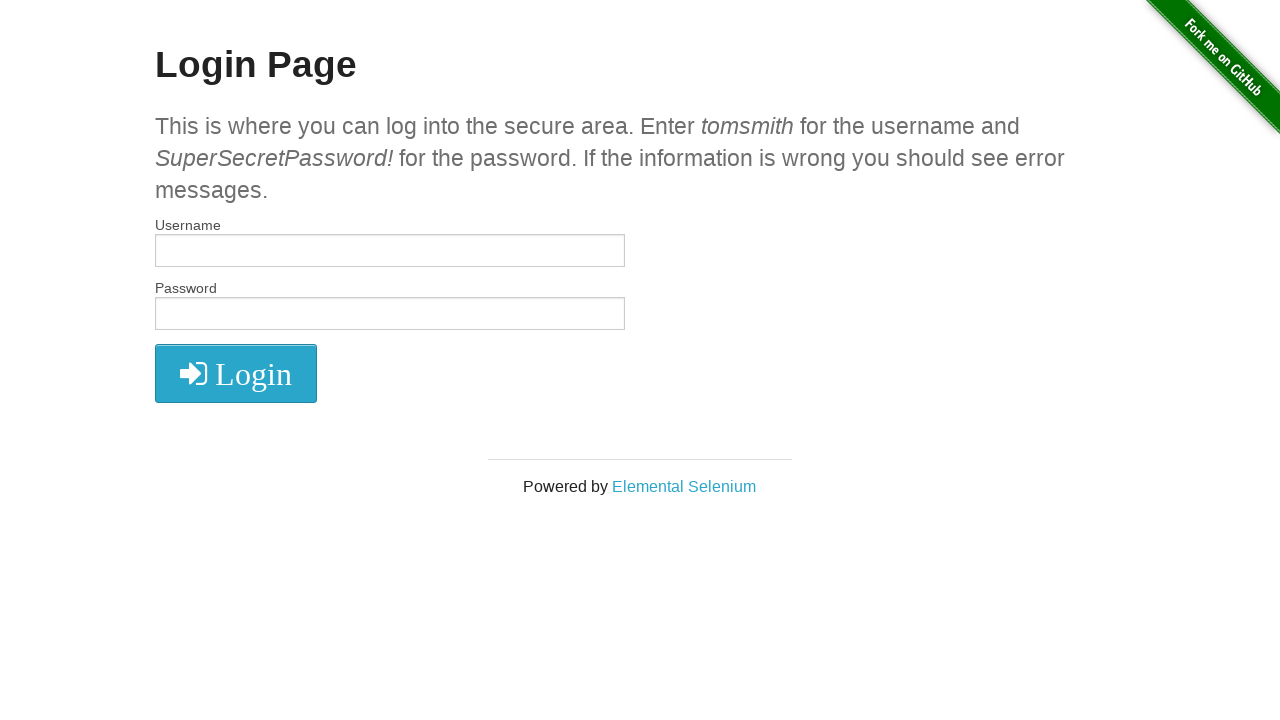

Filled username field with 'tomsmith' on #username
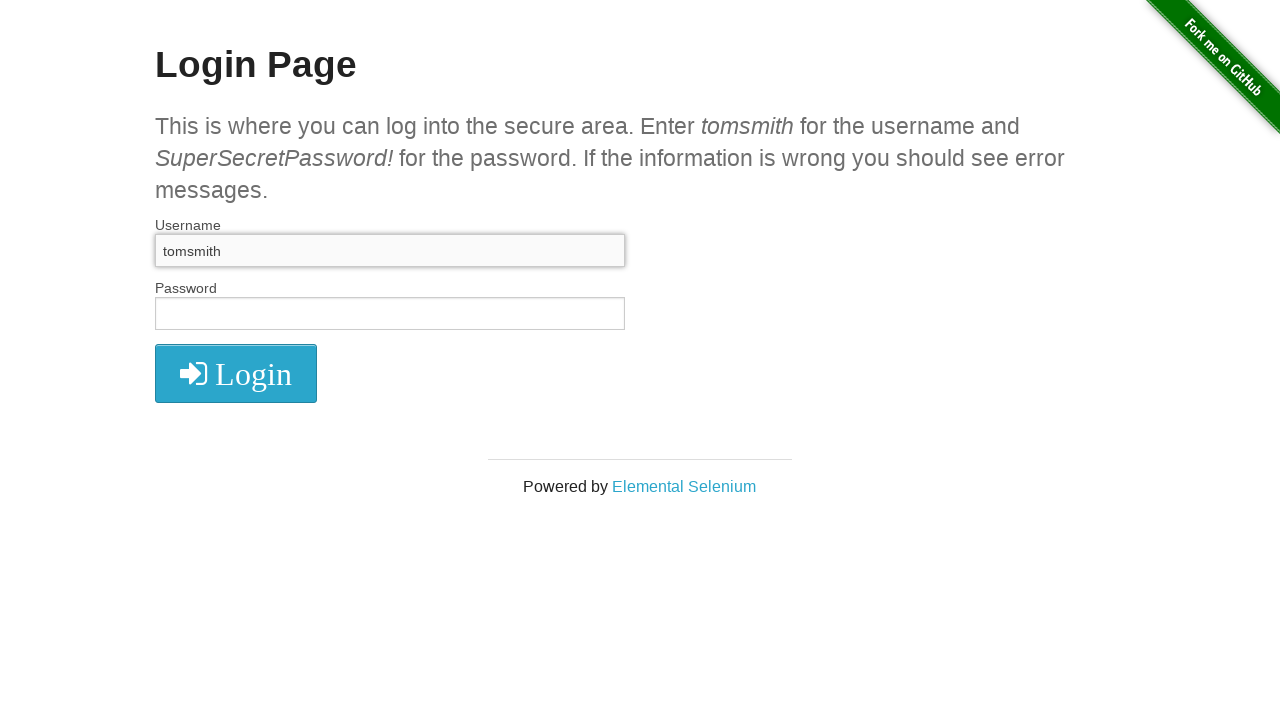

Filled password field with 'SuperSecretPassword!' on #password
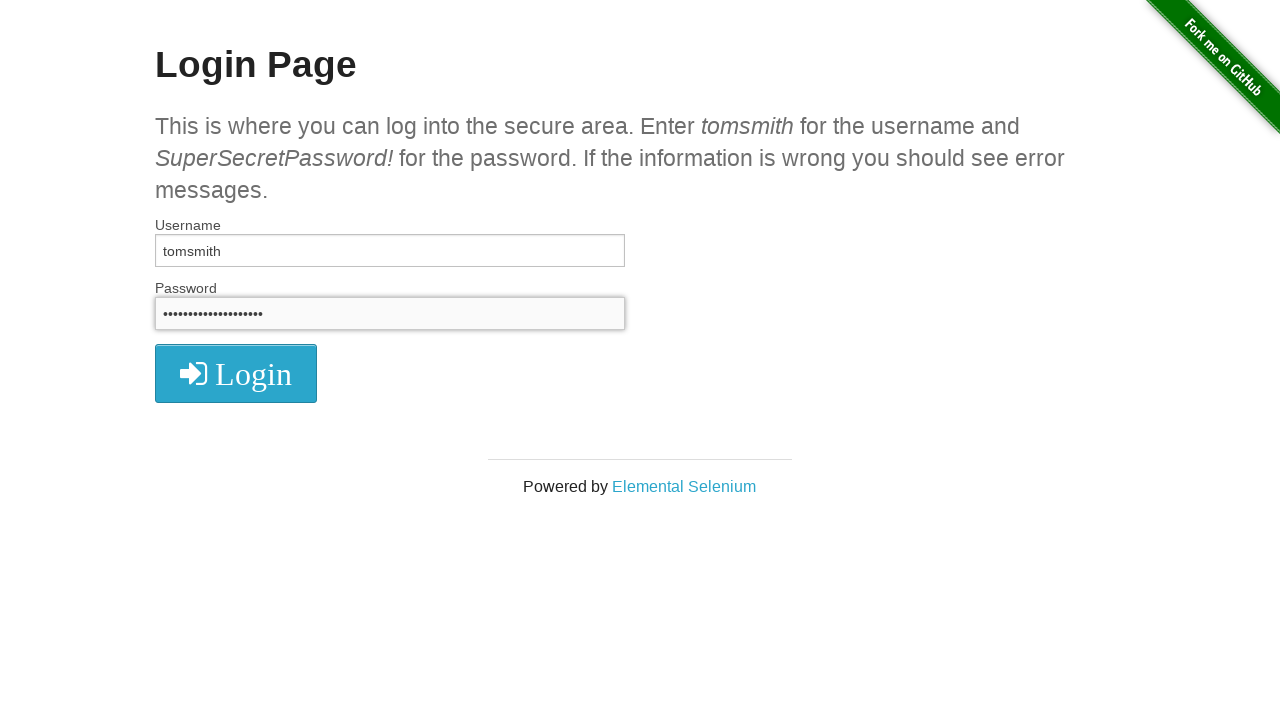

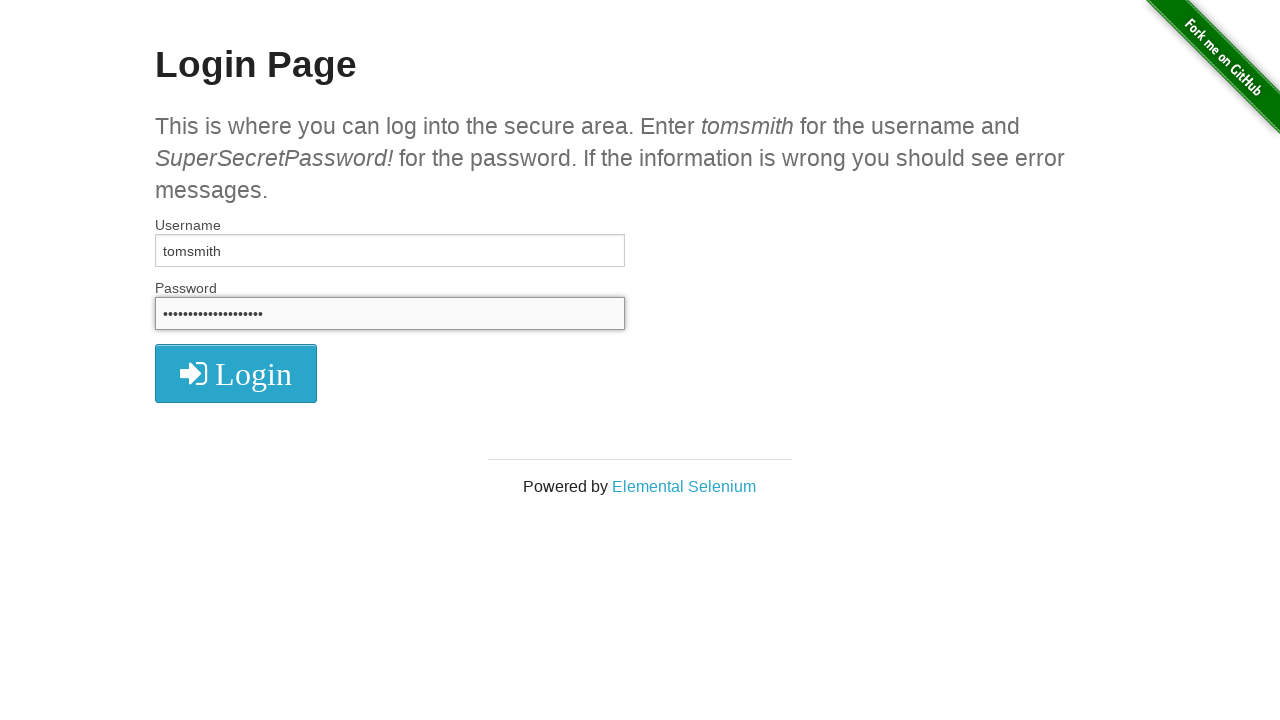